Tests window handle functionality by clicking a button that opens new browser windows, then switches to the new window and verifies it can be accessed and closed.

Starting URL: https://www.hyrtutorials.com/p/window-handles-practice.html

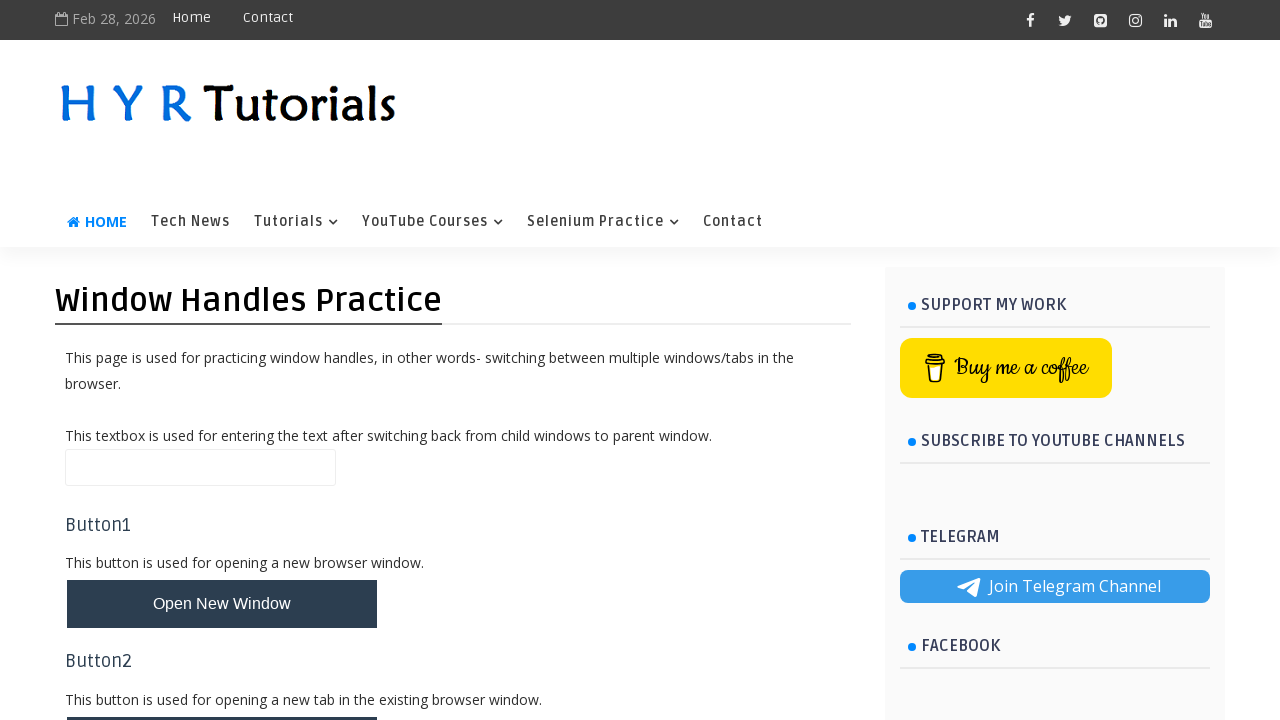

Clicked button to open new windows at (222, 361) on #newWindowsBtn
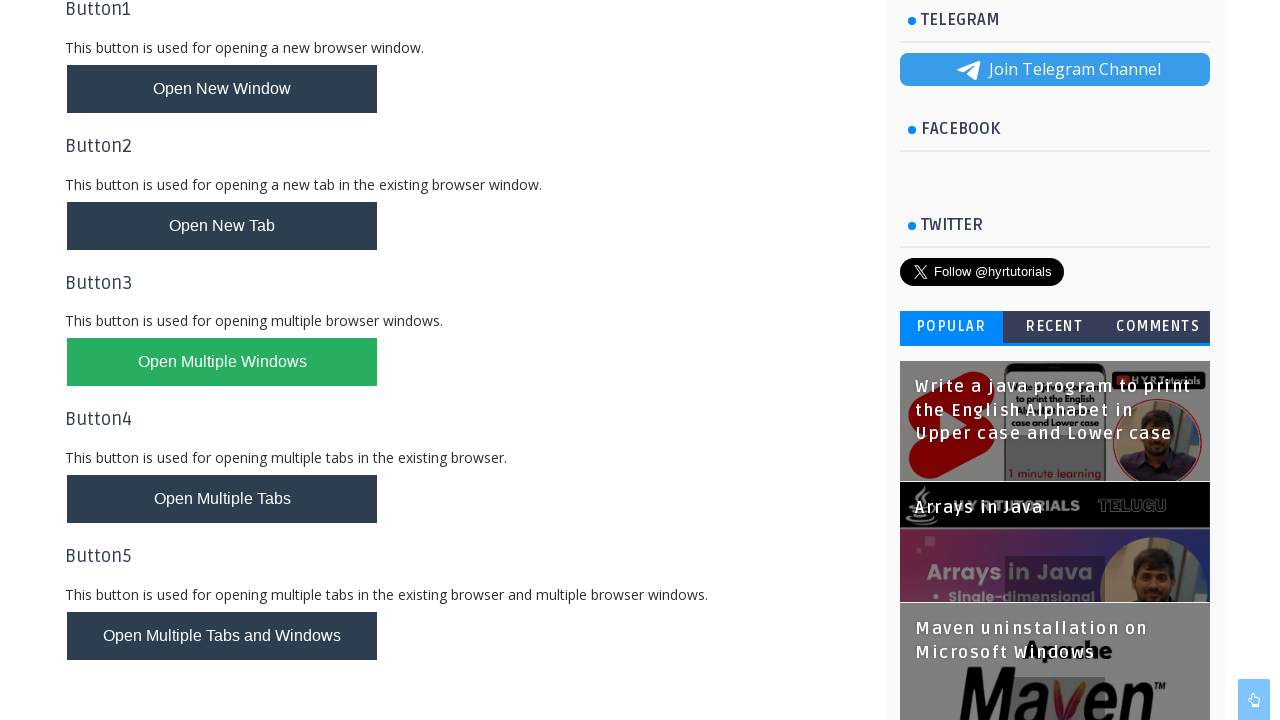

Waited for new window to open
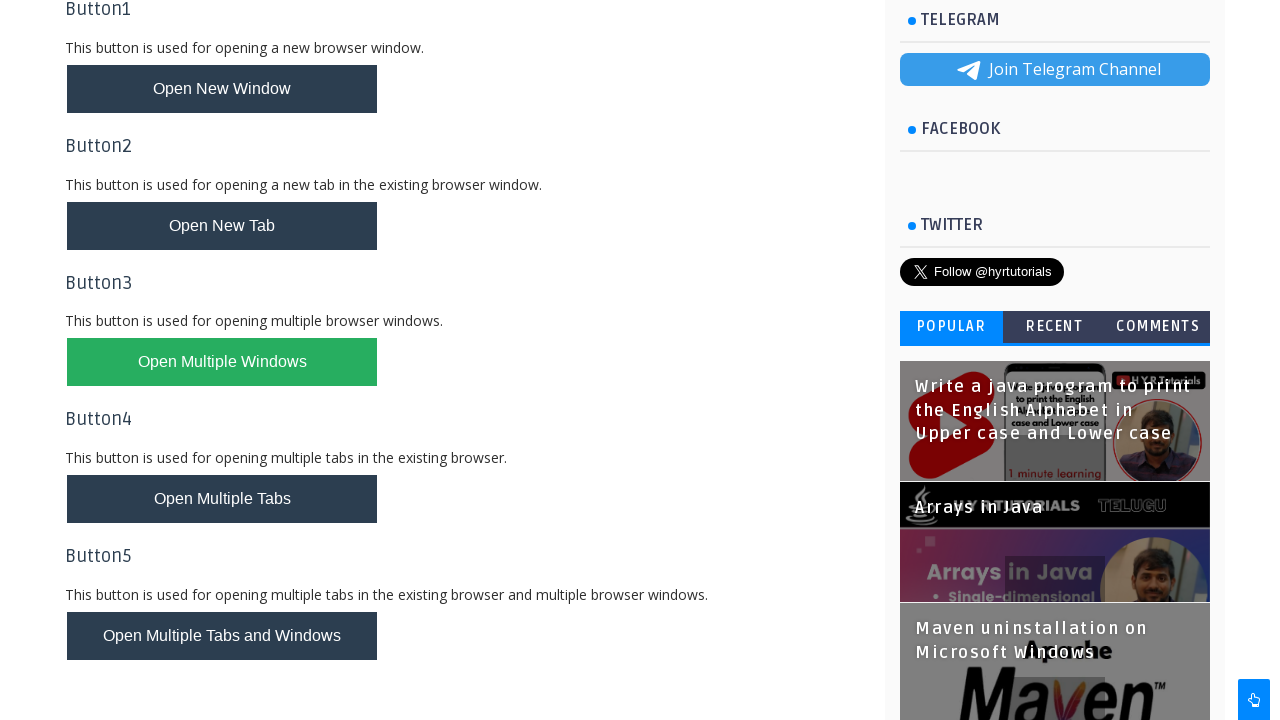

Retrieved all pages from browser context
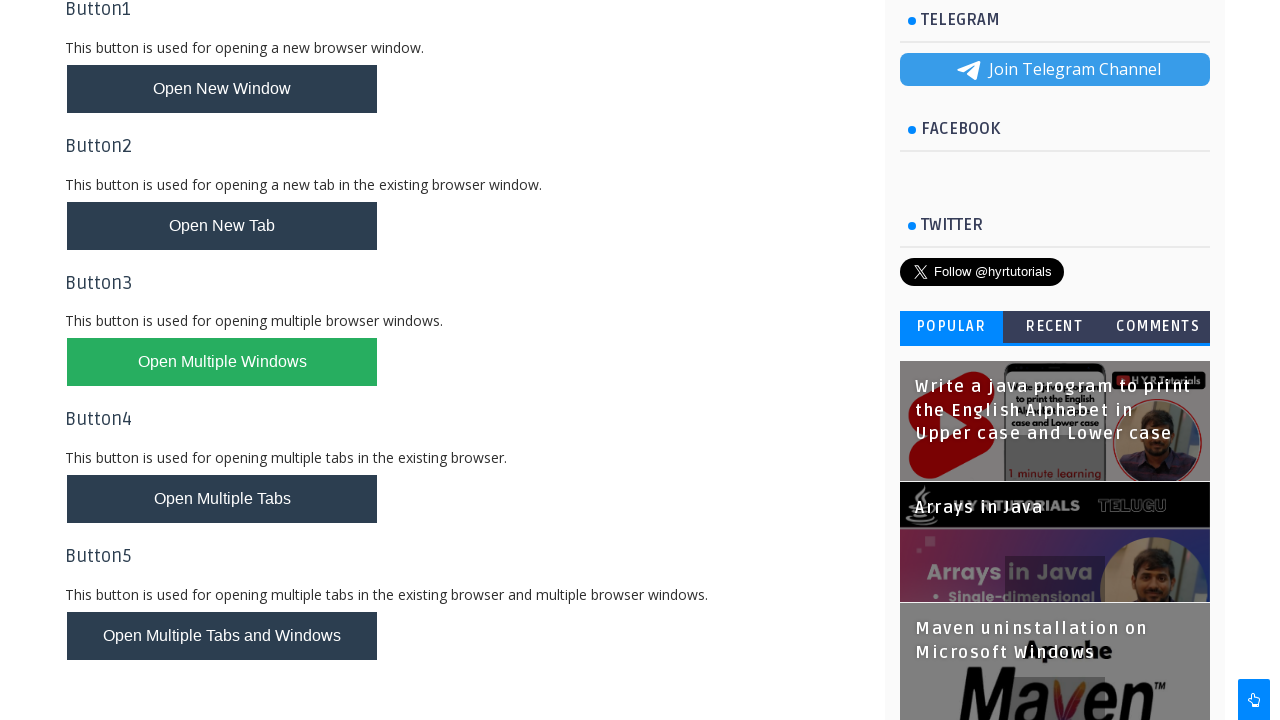

Identified new page from list of all pages
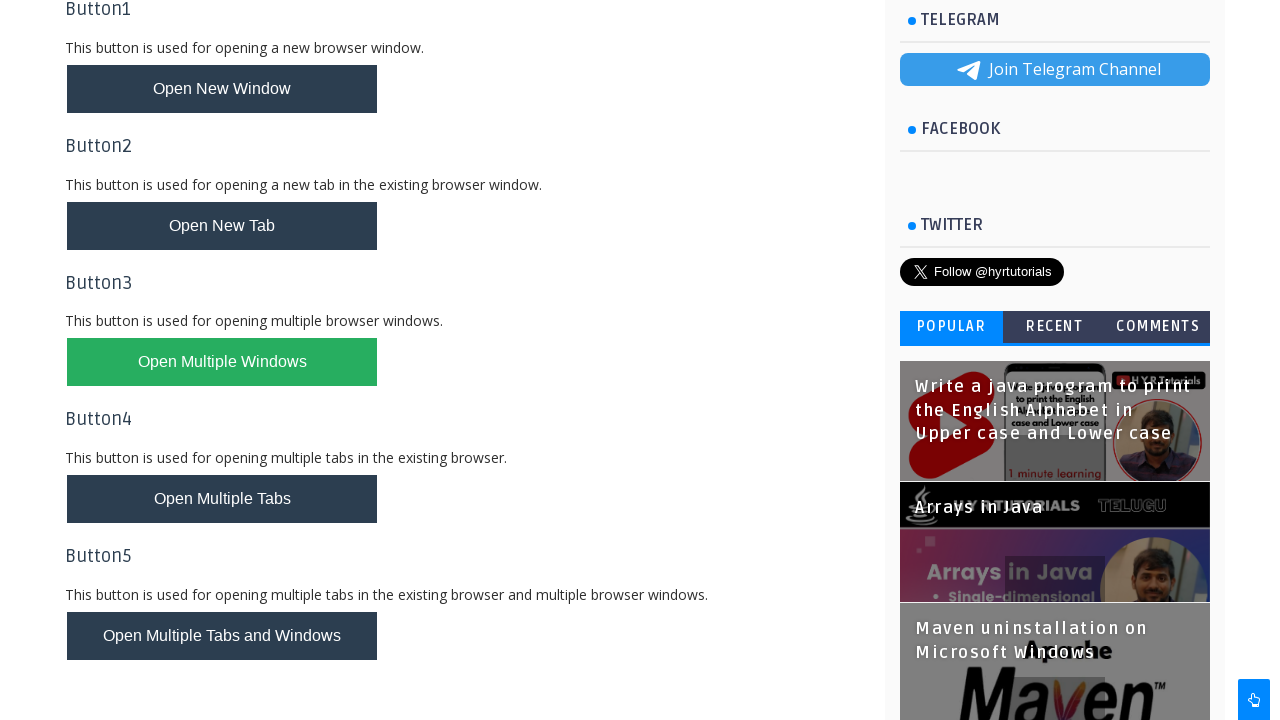

Brought new page to focus
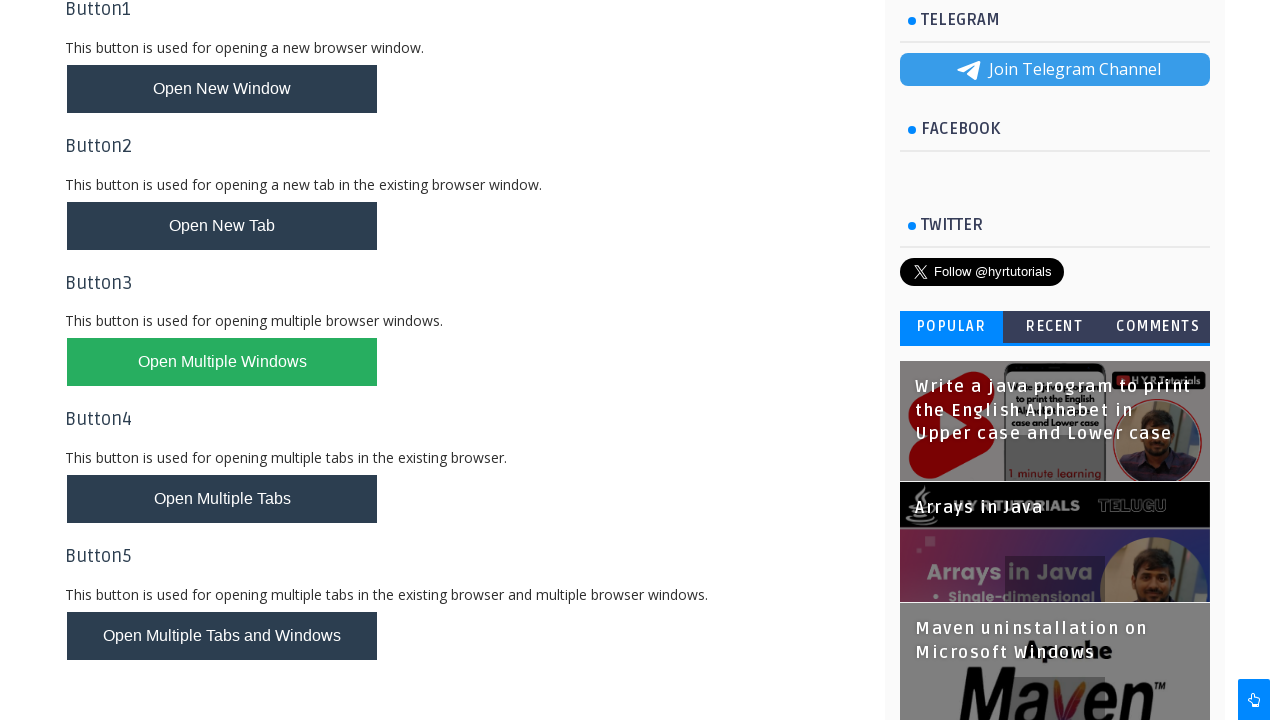

Retrieved title of new page: XPath Practice - H Y R Tutorials
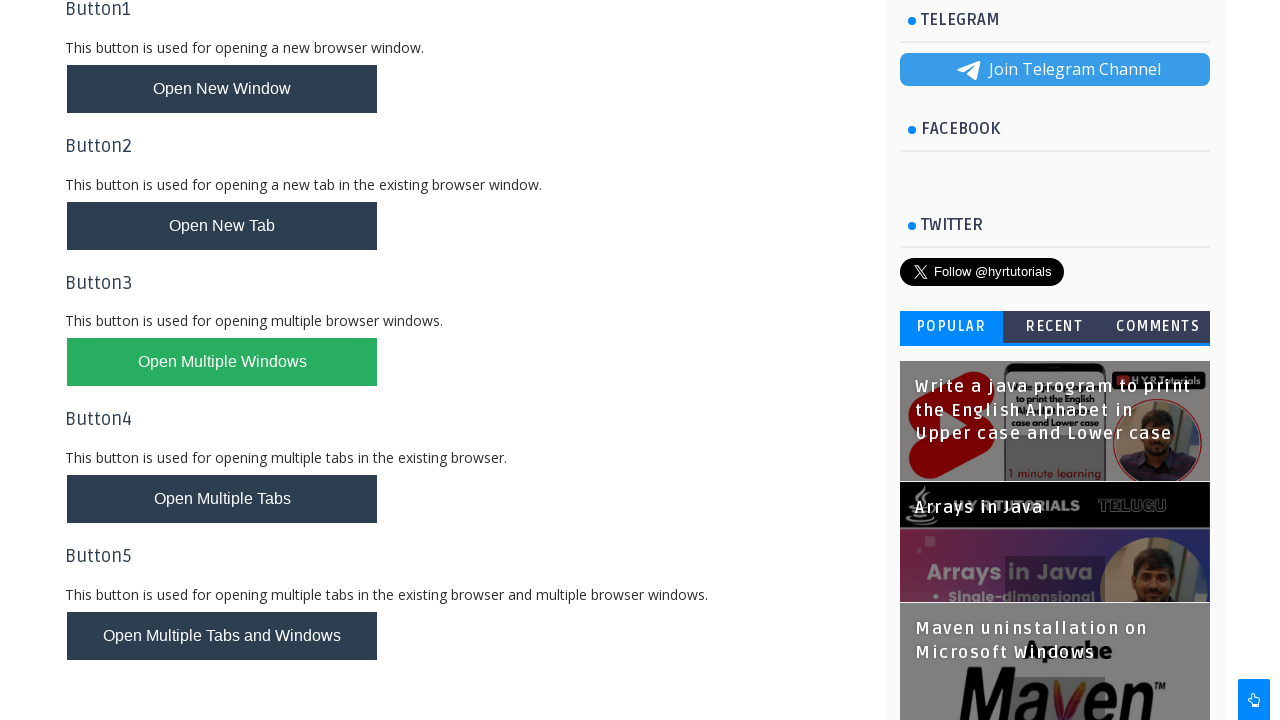

Closed the new page
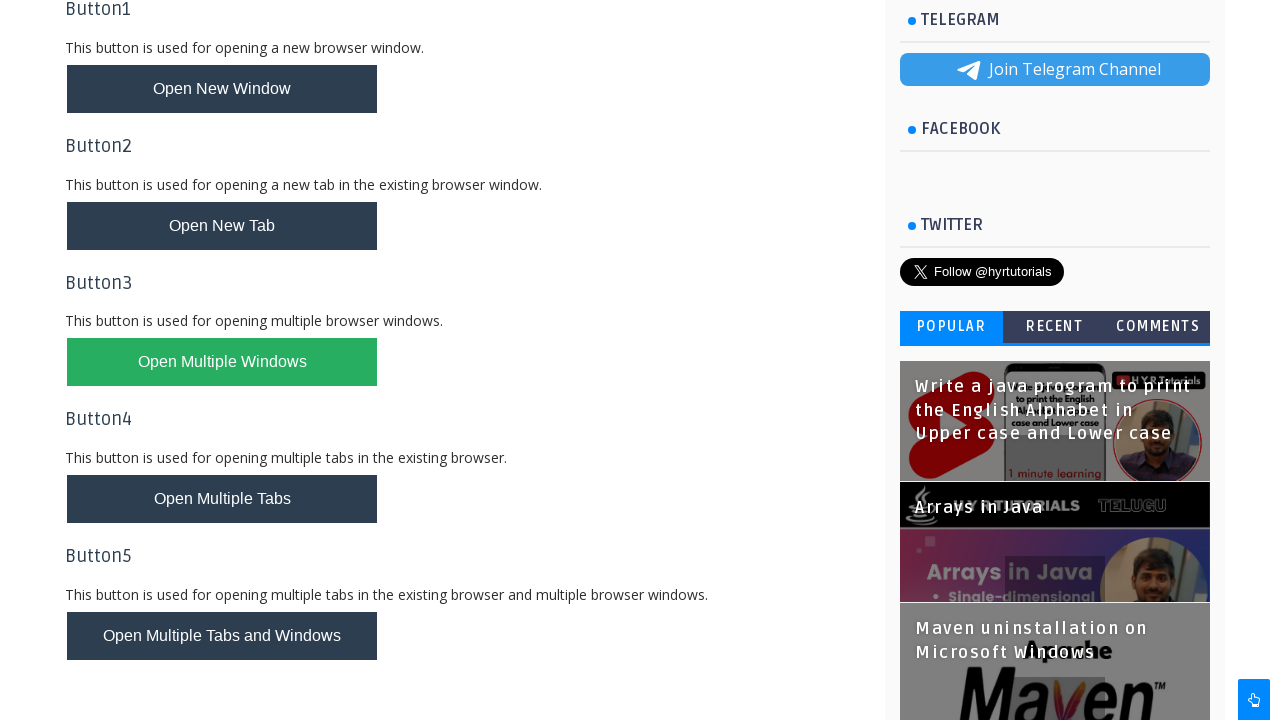

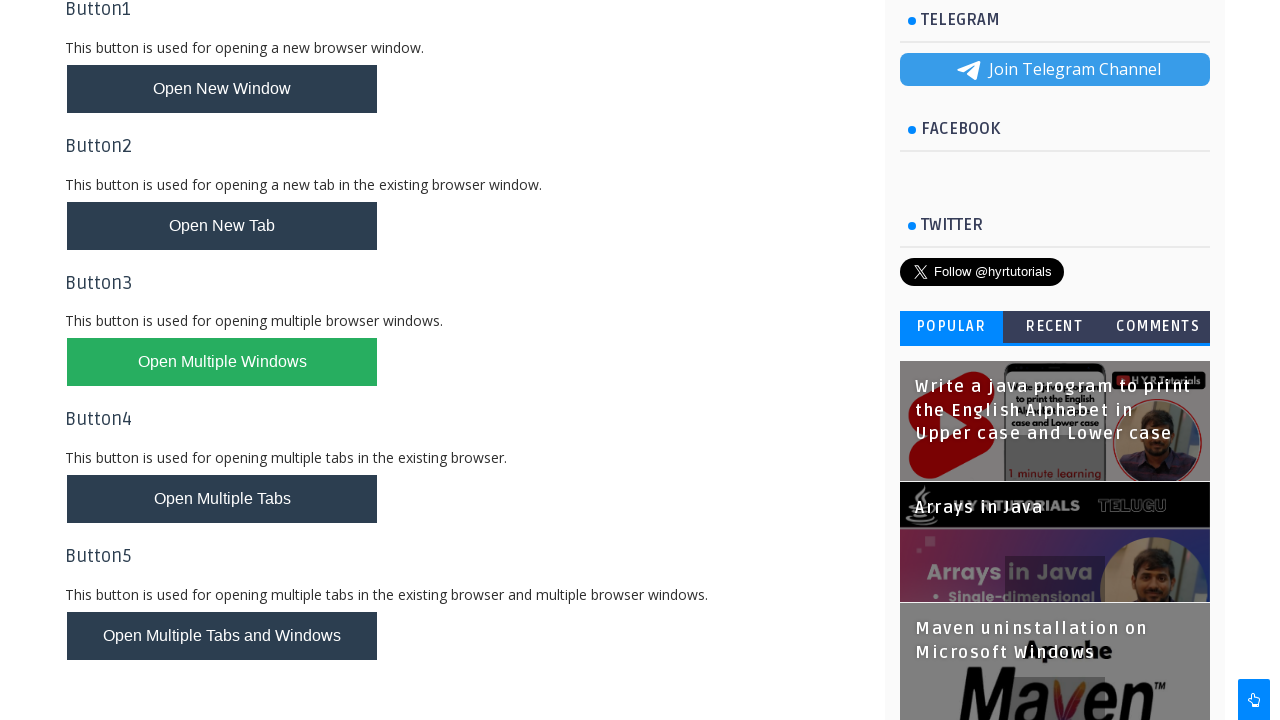